Tests file upload functionality by selecting a file via the file input element, submitting the form, and verifying the uploaded filename is displayed on the confirmation page.

Starting URL: http://the-internet.herokuapp.com/upload

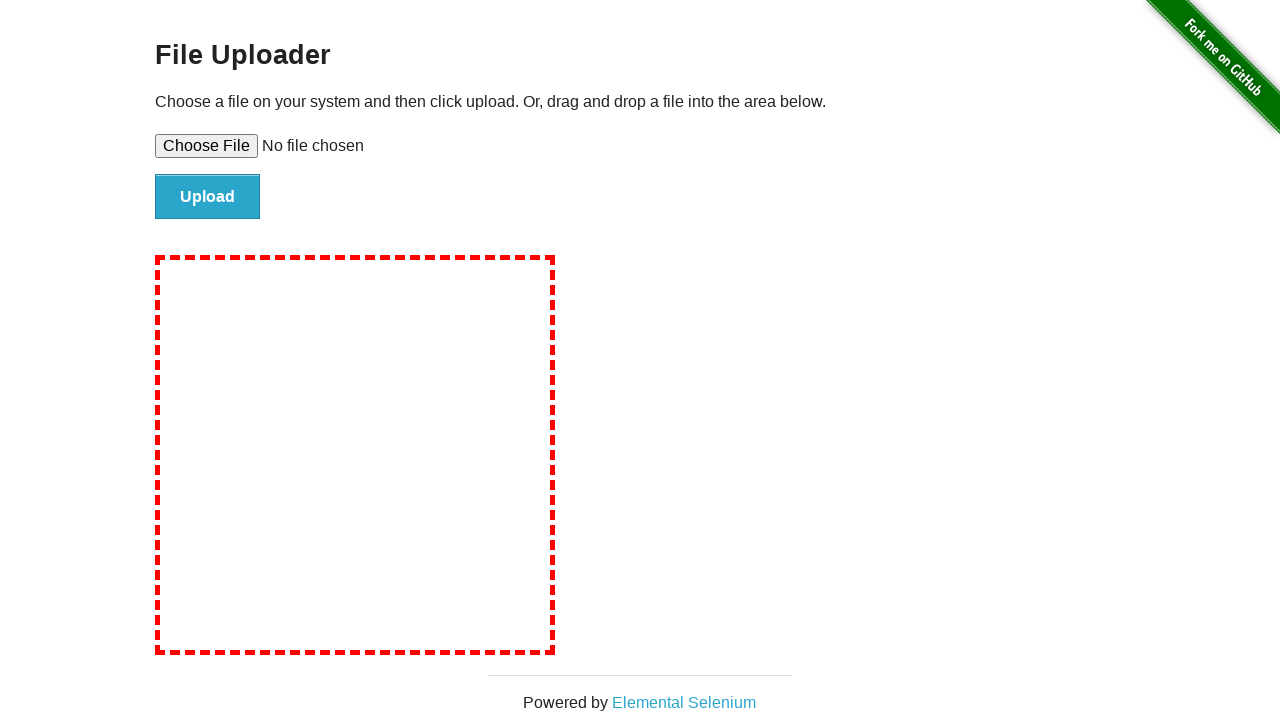

Created temporary test file for upload
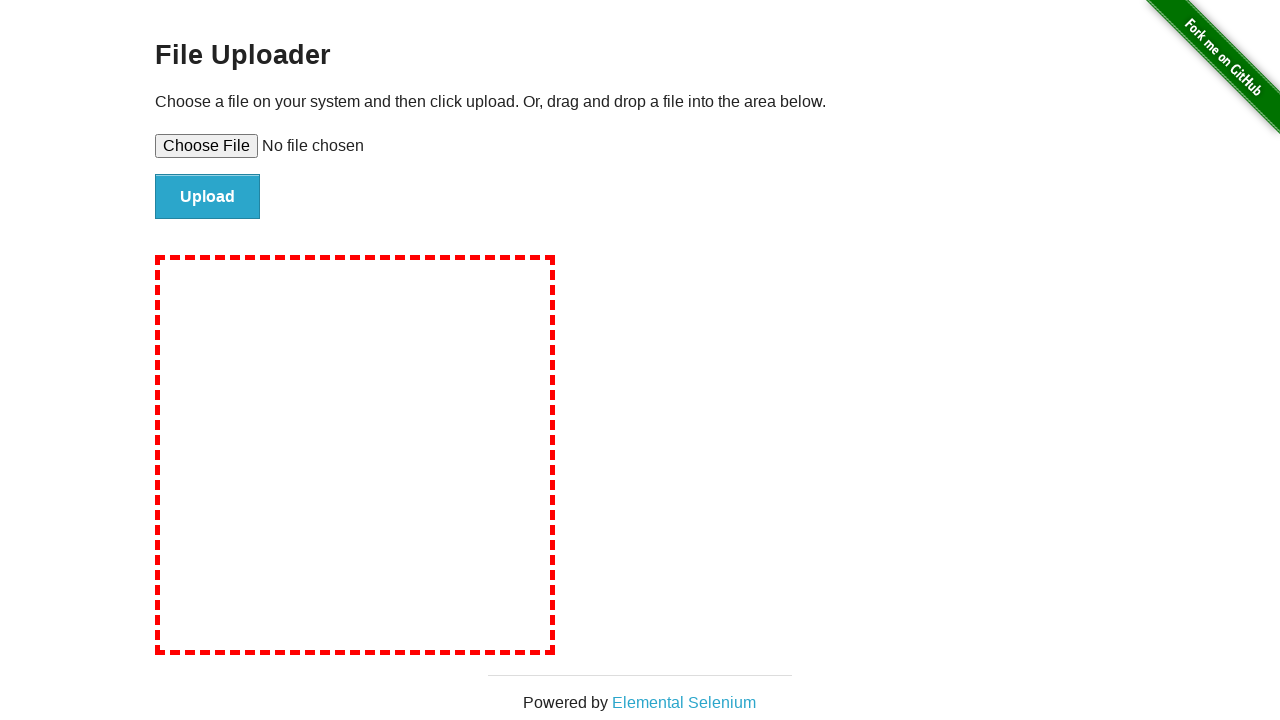

Selected file 'tmpt86thxhw.txt' for upload via file input element
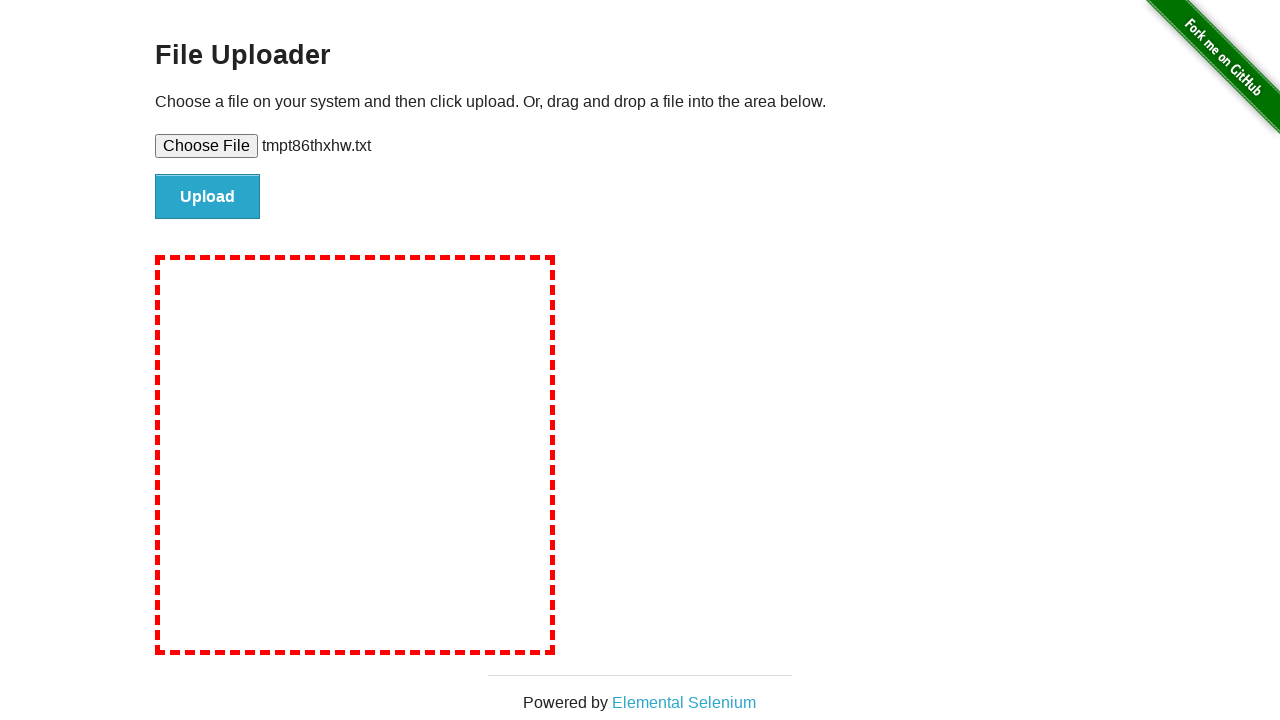

Clicked submit button to upload the file at (208, 197) on #file-submit
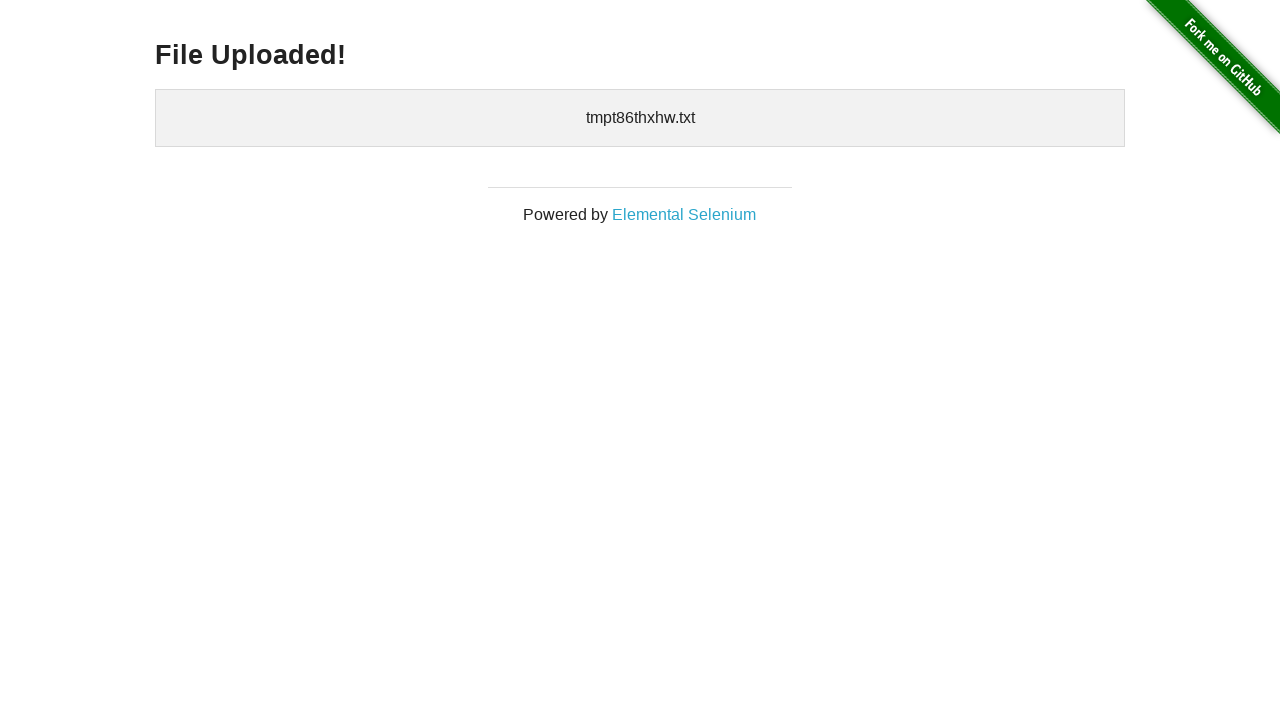

Uploaded files confirmation section appeared
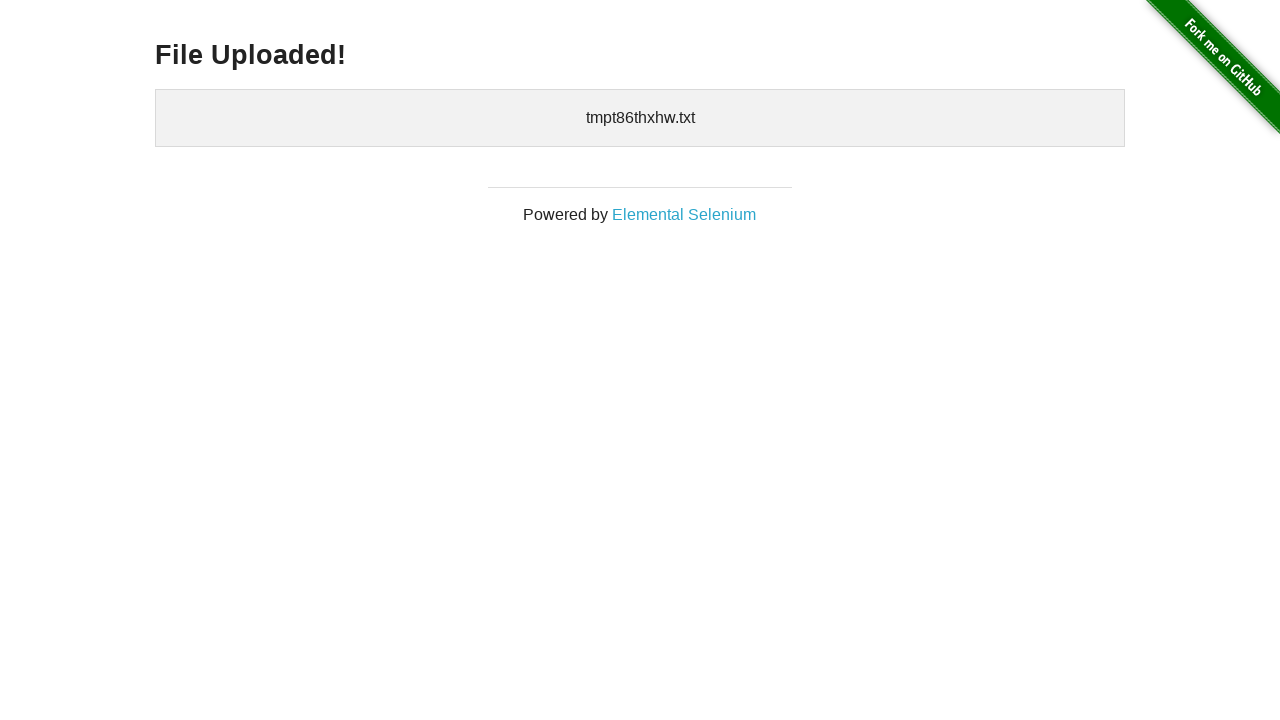

Cleaned up temporary test file
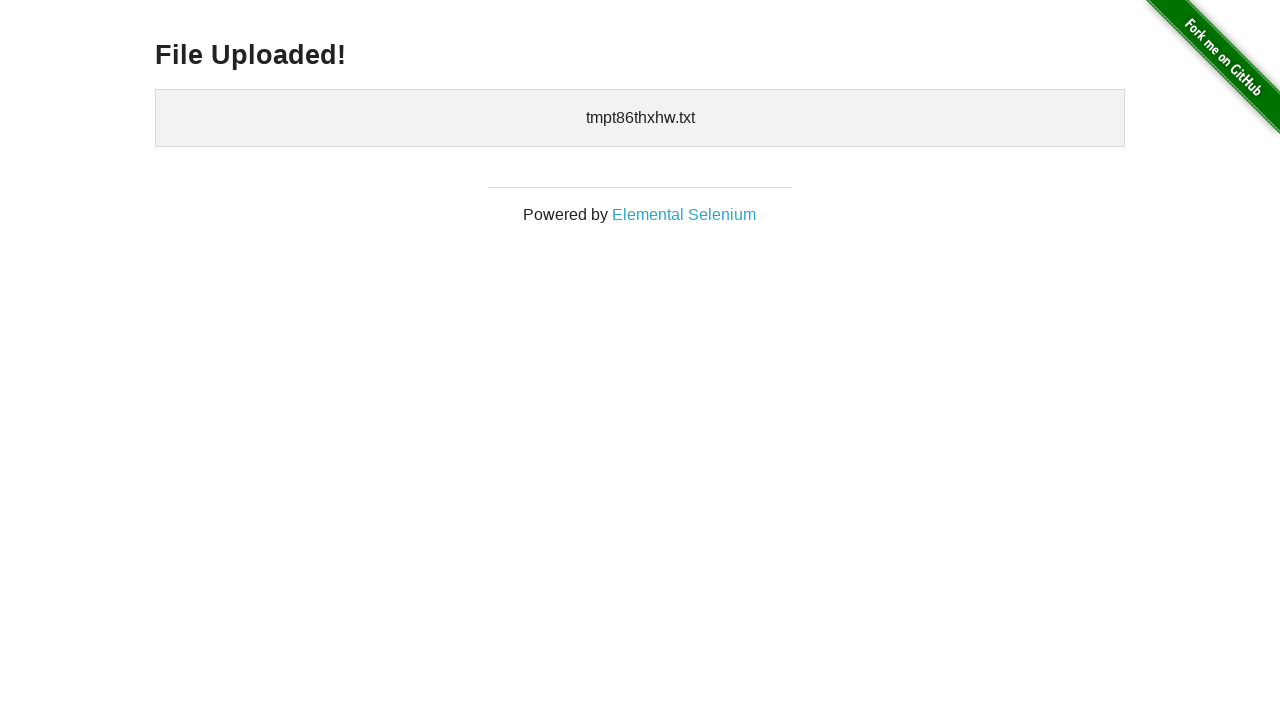

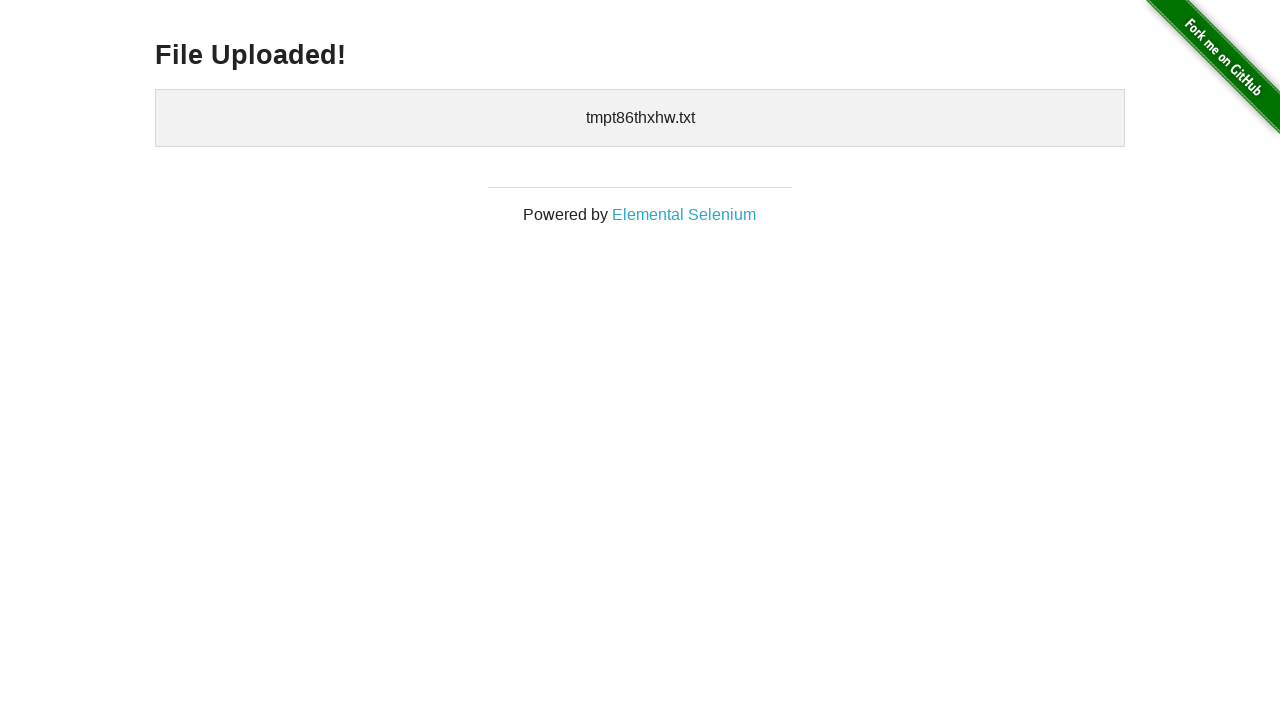